Tests number input functionality by entering a number, clicking Result button, verifying text appears, then clicking Clear Result

Starting URL: https://kristinek.github.io/site/examples/actions

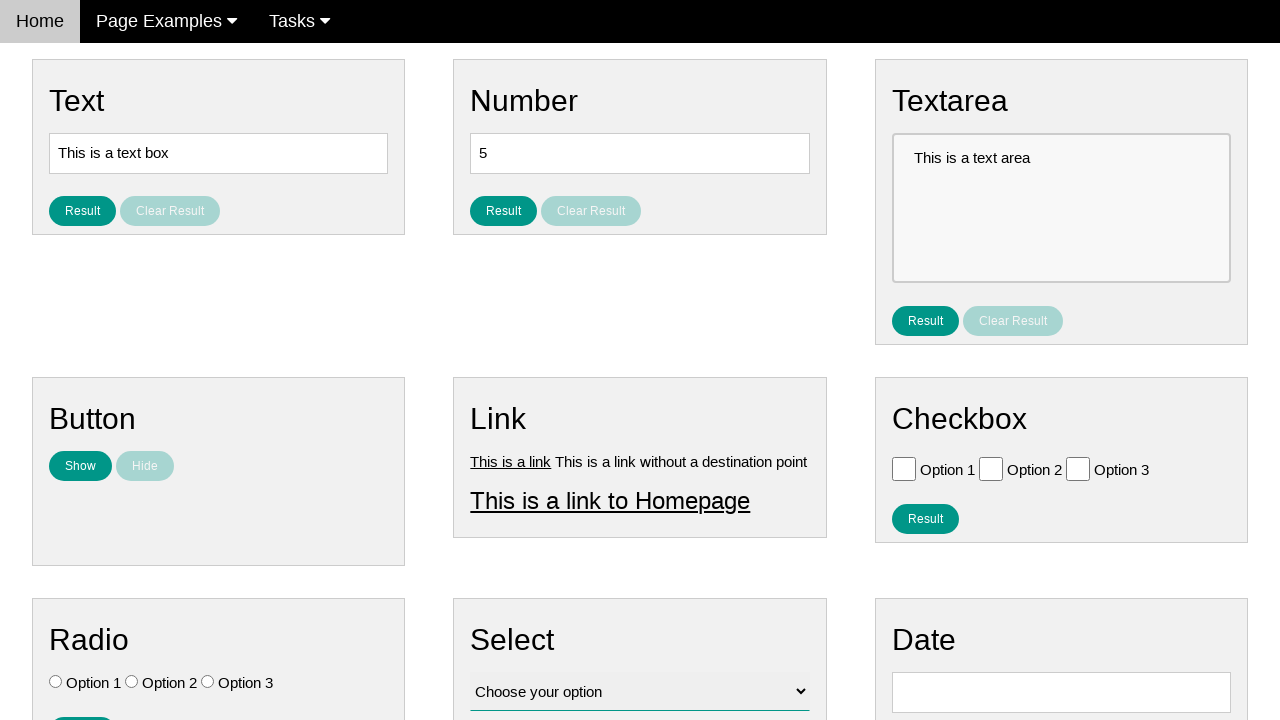

Filled number input field with '42' on #number
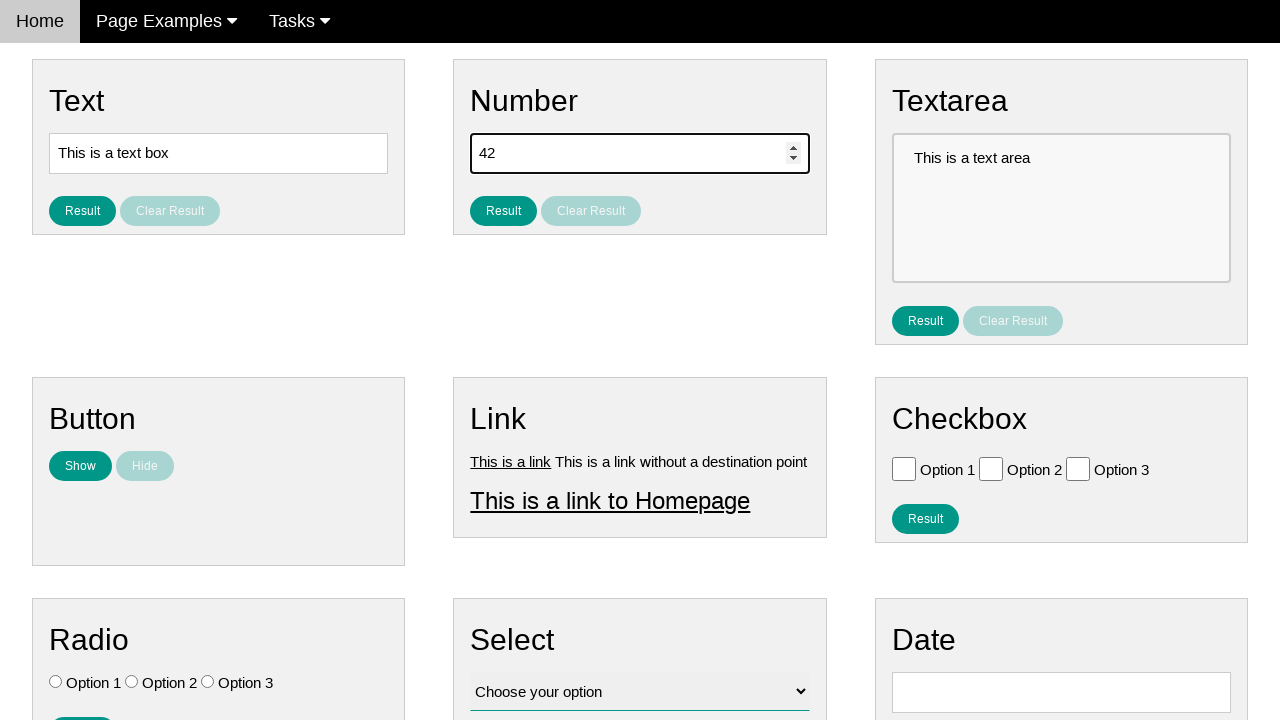

Clicked Result button to display number at (504, 211) on #result_button_number
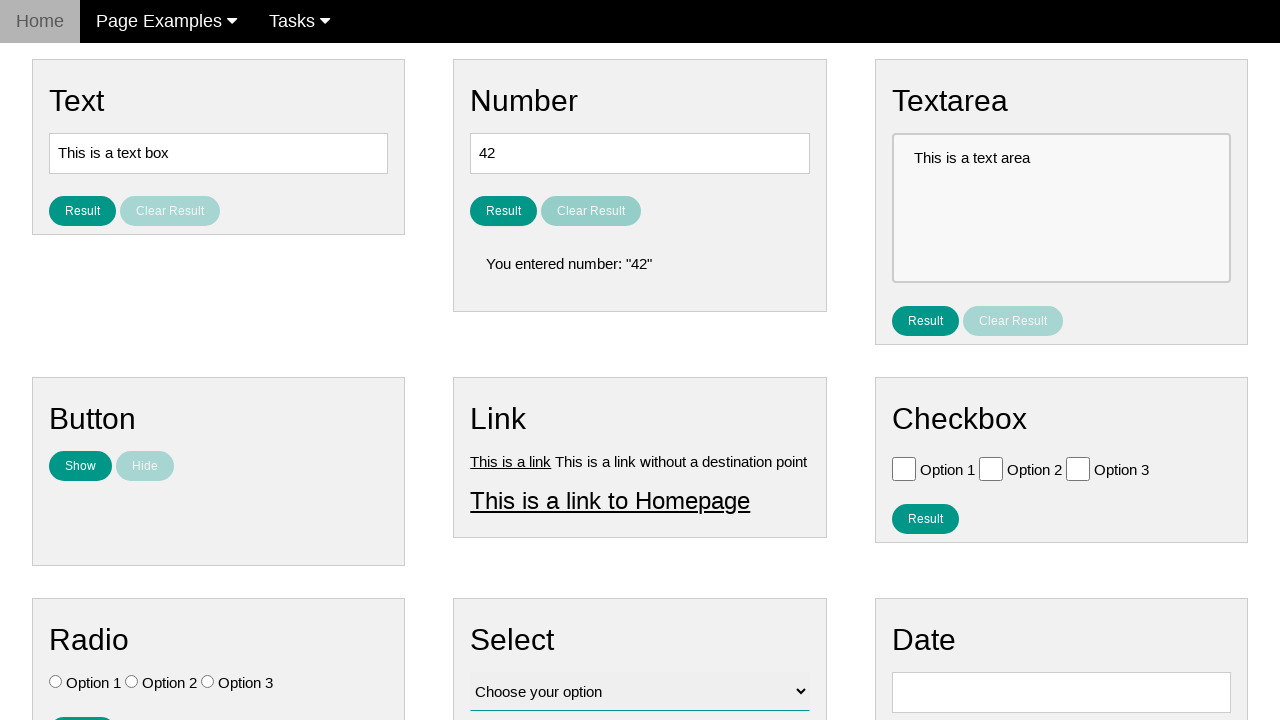

Result text appeared on page
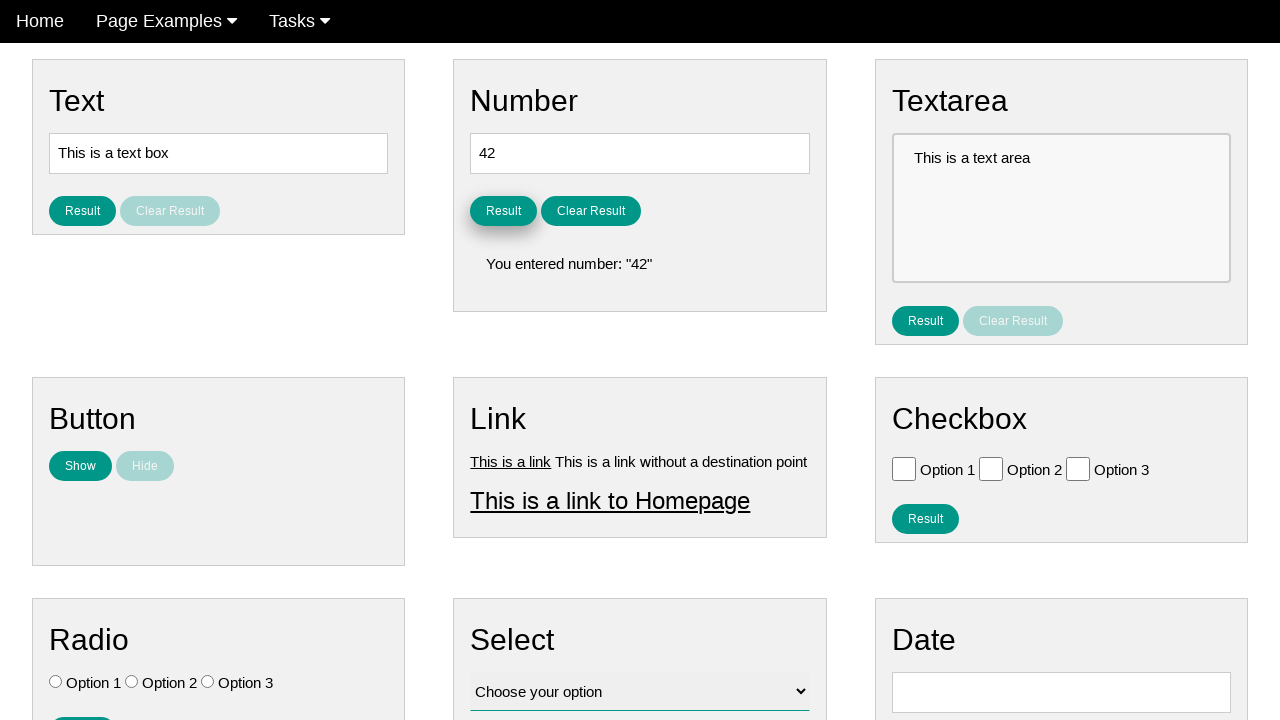

Clicked Clear Result button to reset number input at (591, 211) on #clear_result_button_number
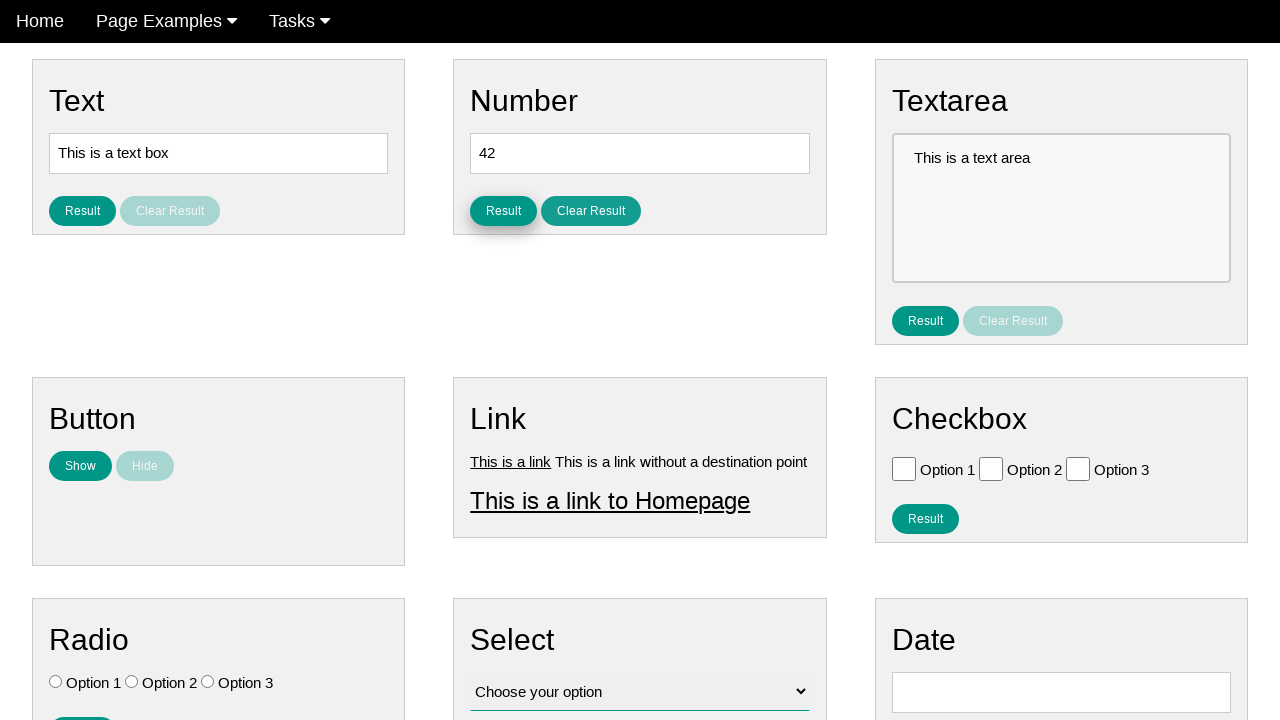

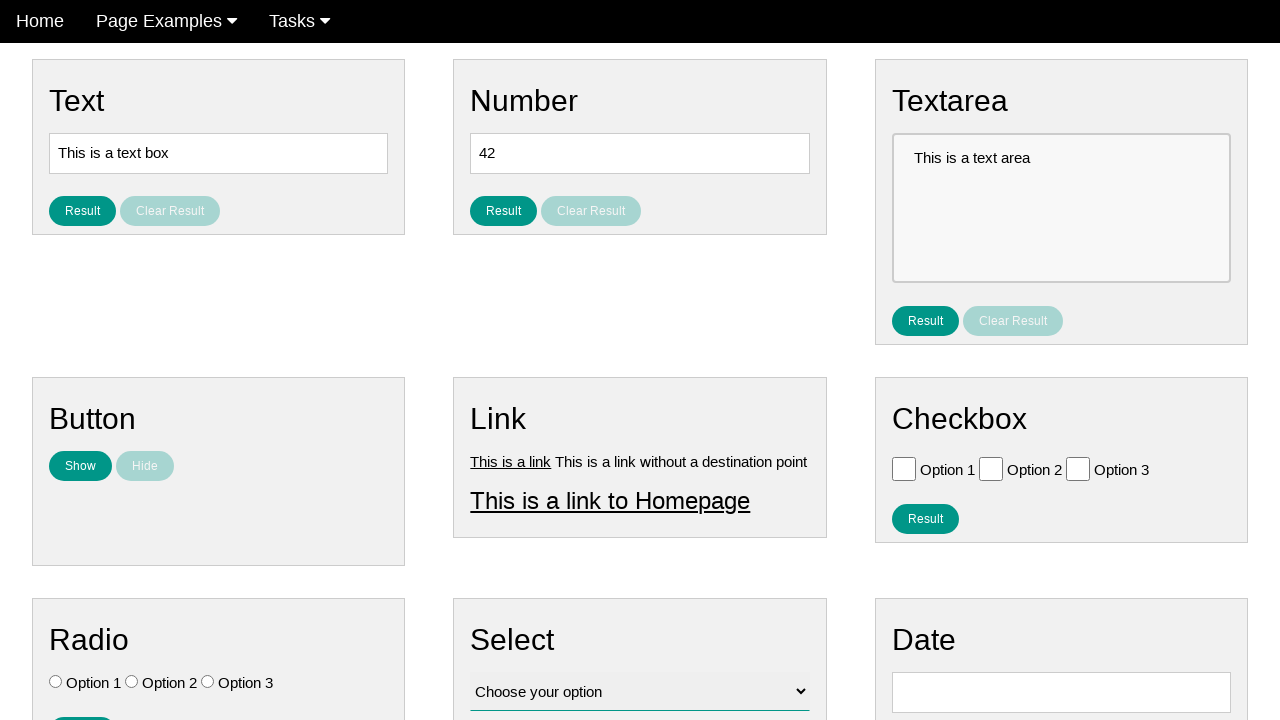